Tests checkbox functionality by clicking on checkboxes if they are not already selected, then verifying the first checkbox is checked

Starting URL: https://testcenter.techproeducation.com/index.php?page=checkboxes

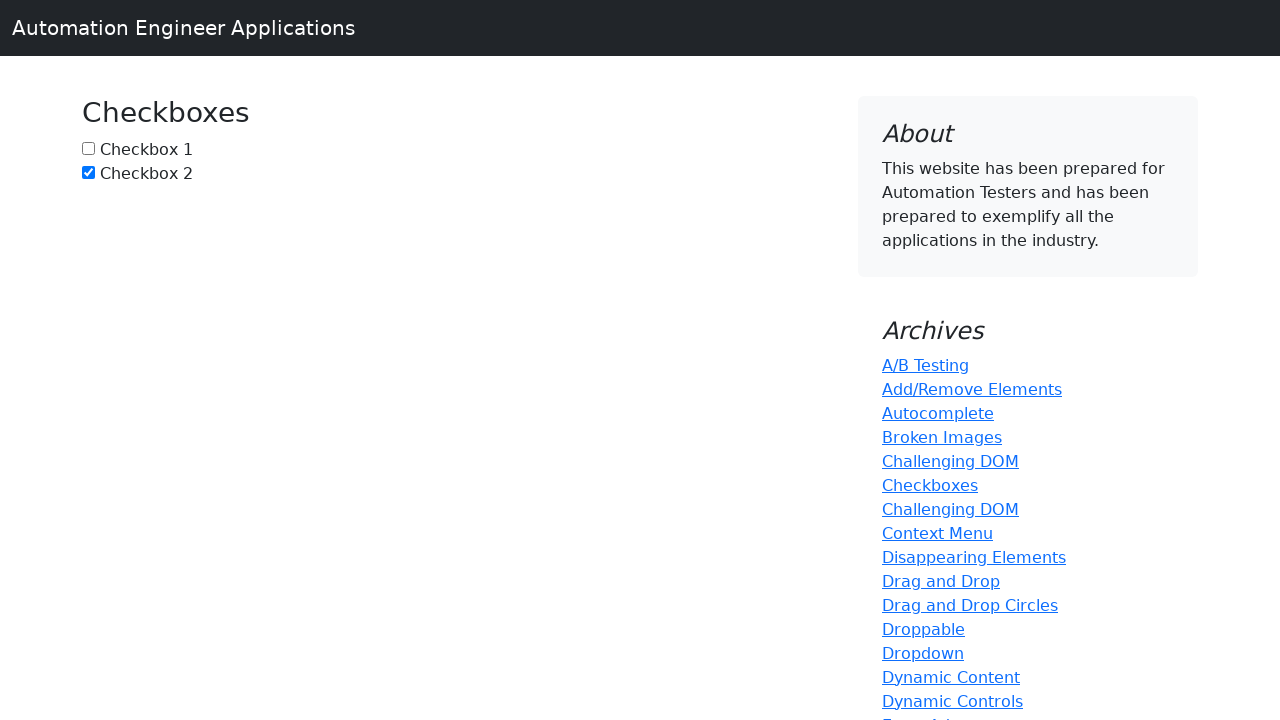

Navigated to checkbox test page
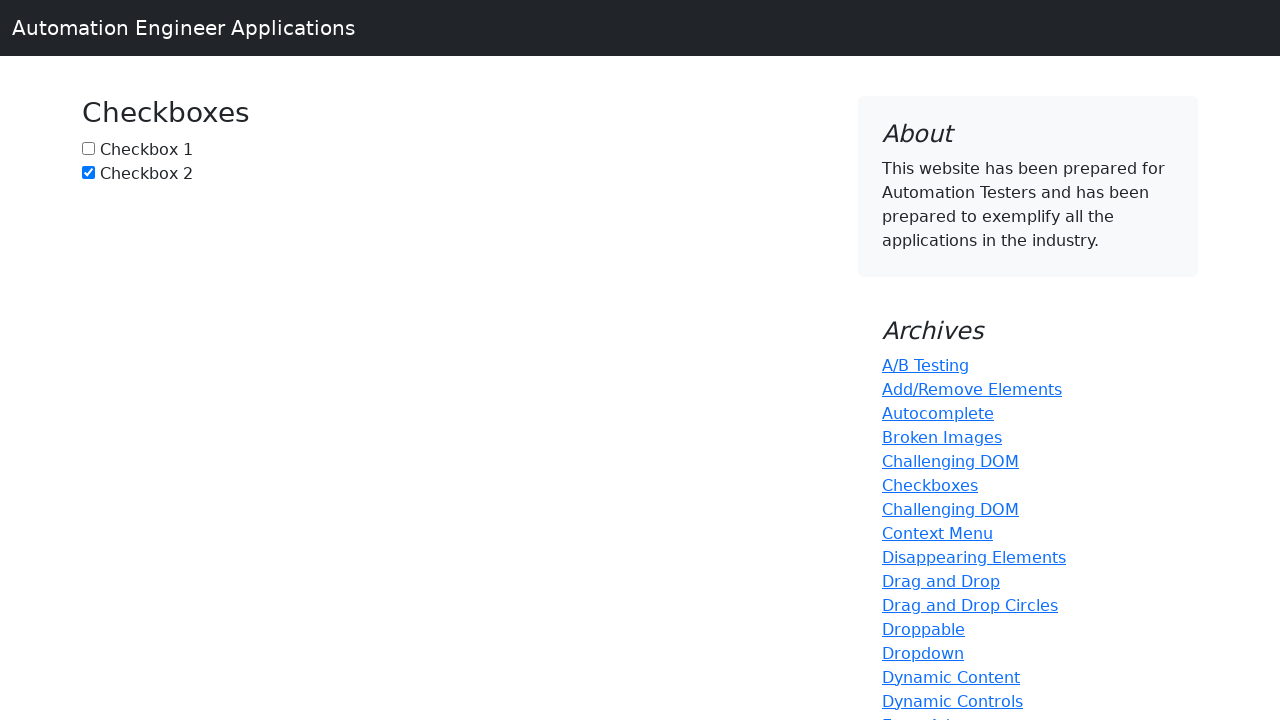

Located checkbox 1 (#box1)
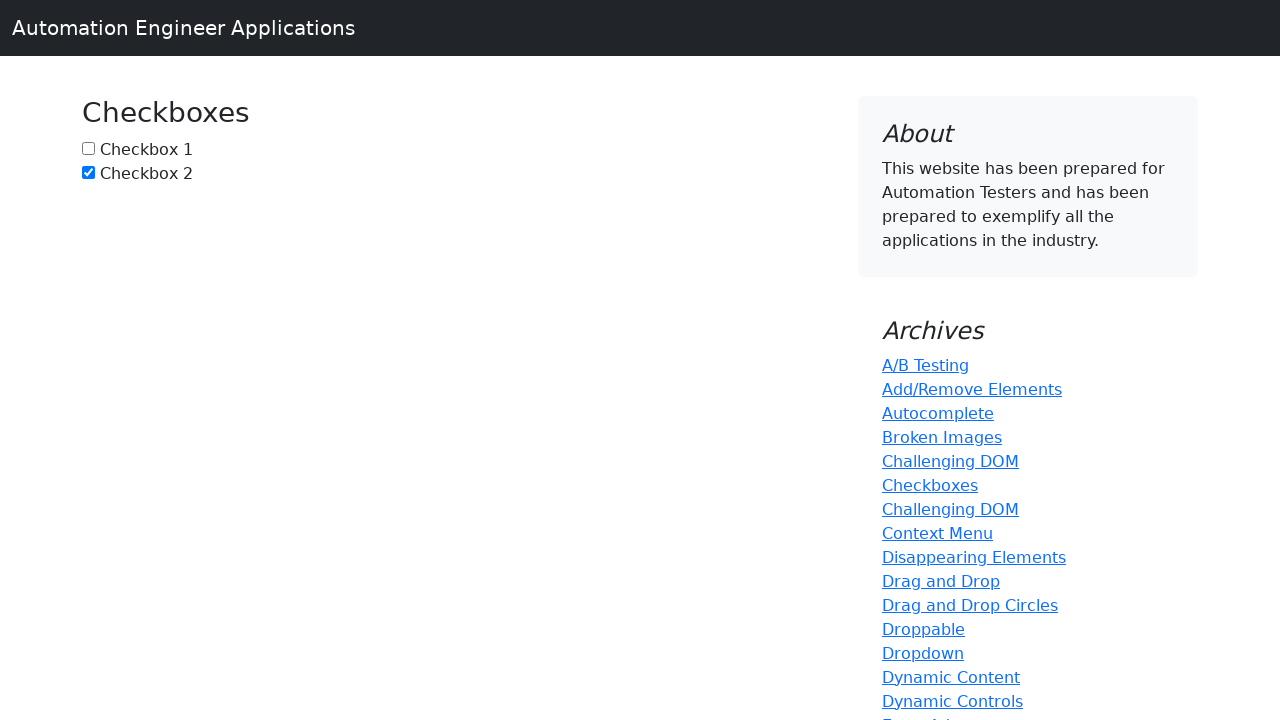

Located checkbox 2 (#box2)
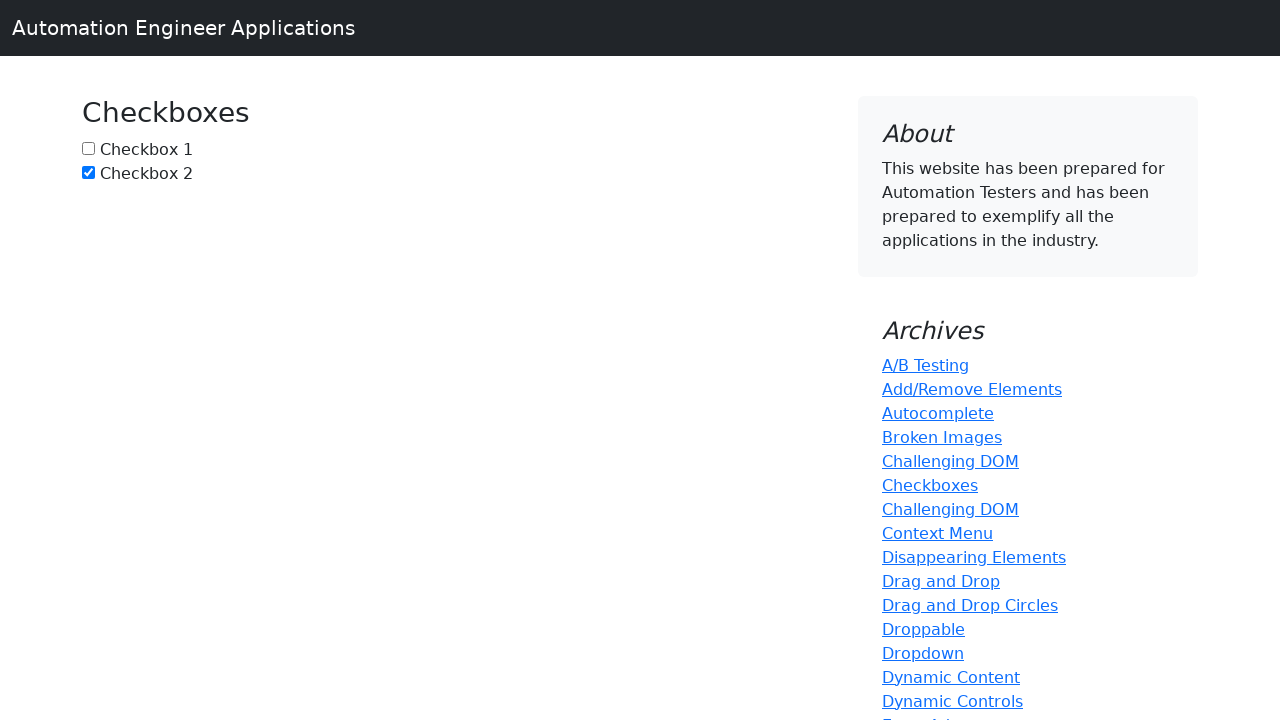

Clicked checkbox 1 to select it at (88, 148) on #box1
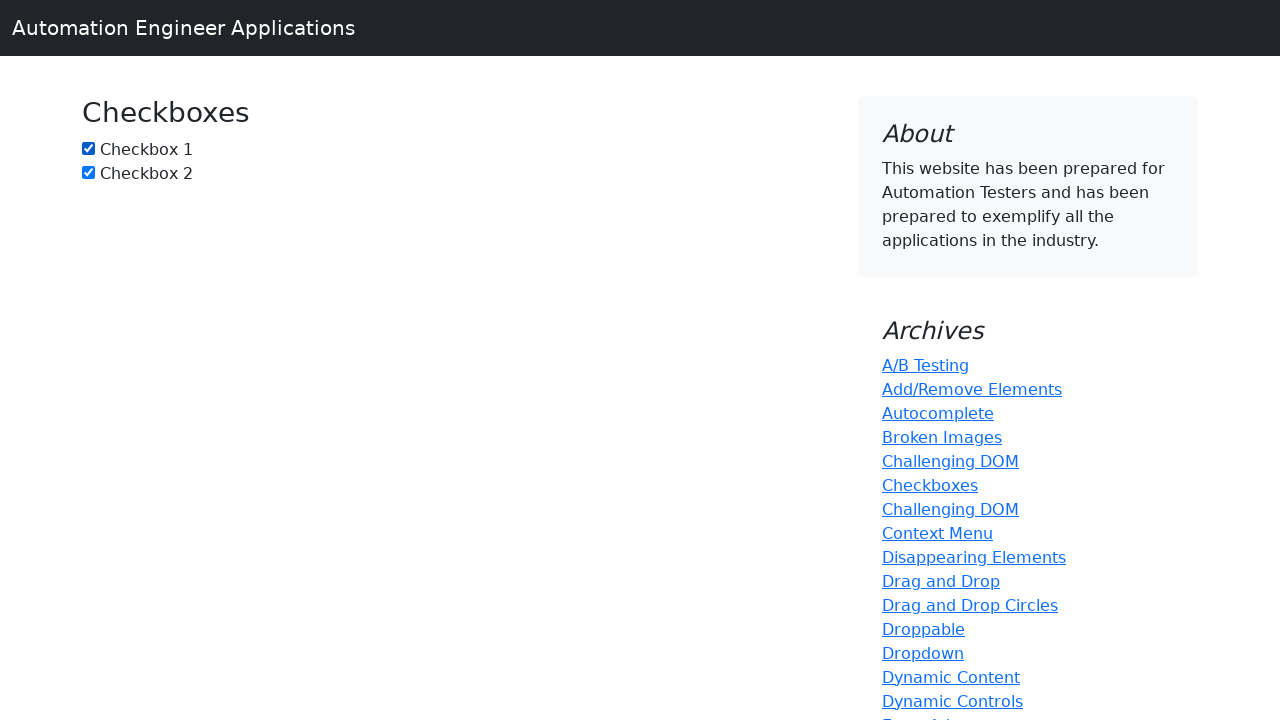

Checkbox 2 was already selected, no click needed
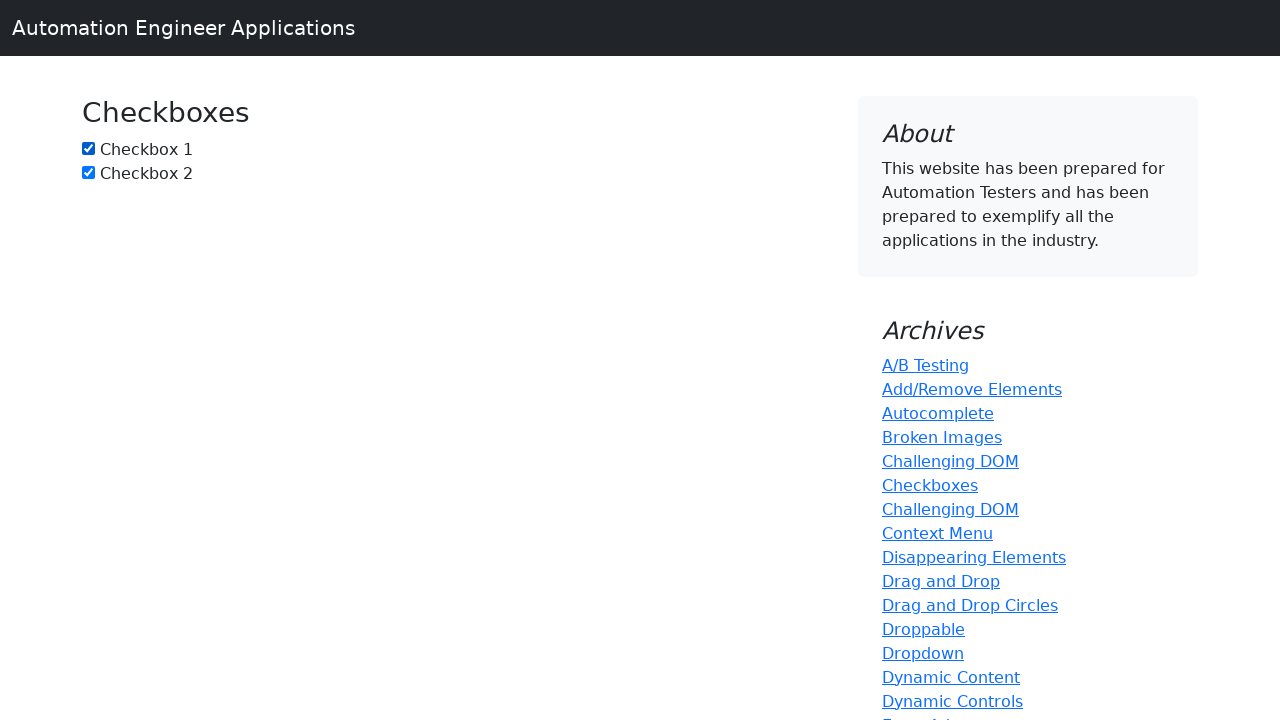

Verified checkbox 1 is checked
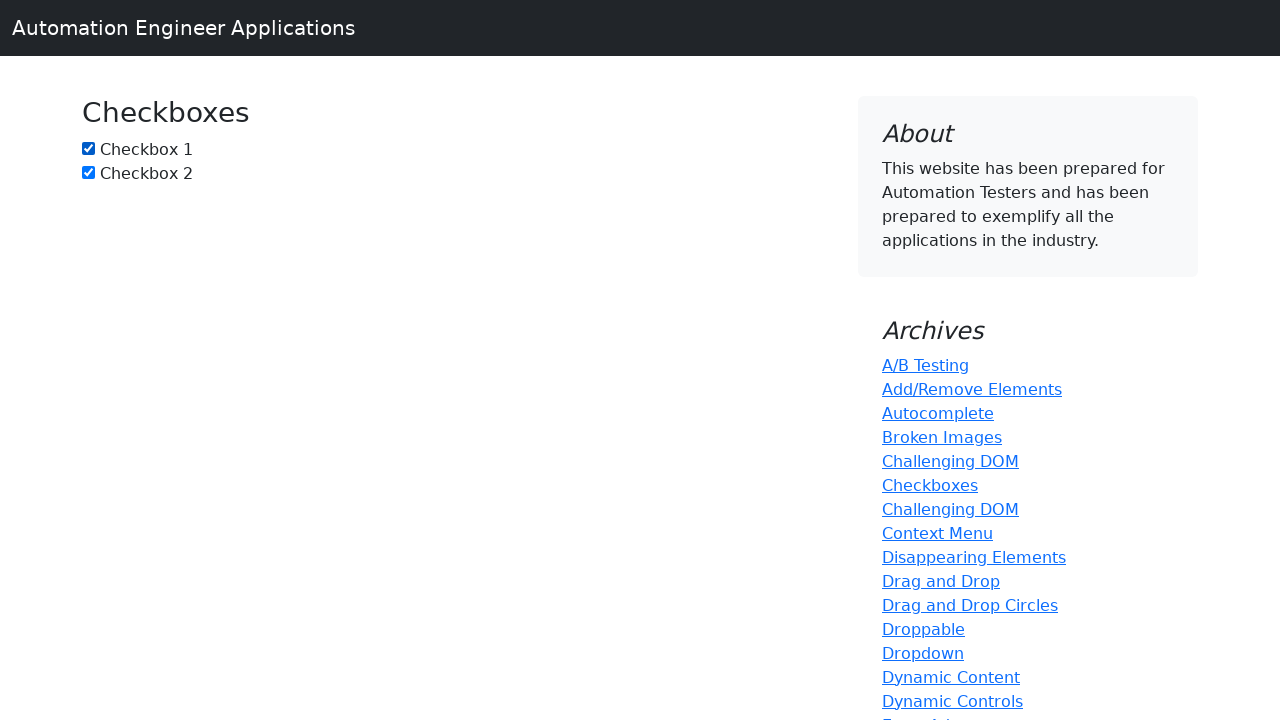

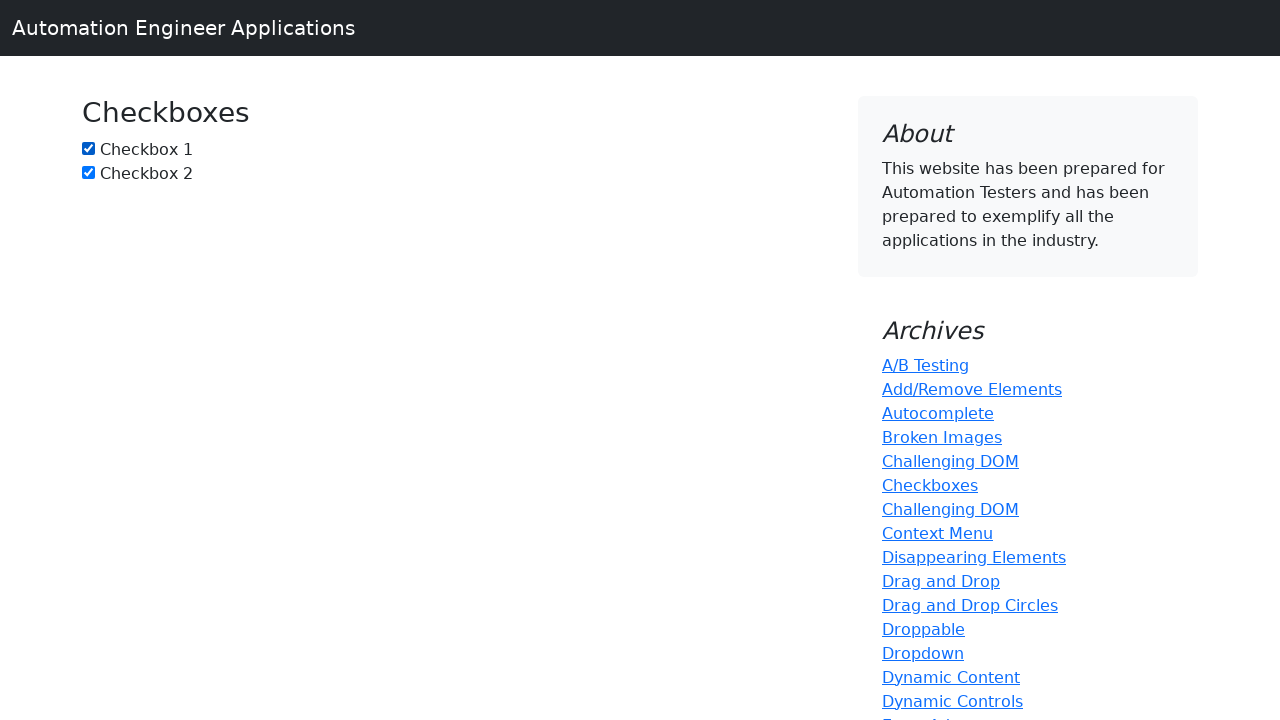